Navigates to W3Schools Java tutorial page and clicks on the "Java If" link to navigate to the Java If...Else tutorial section

Starting URL: https://www.w3schools.com/java/default.asp

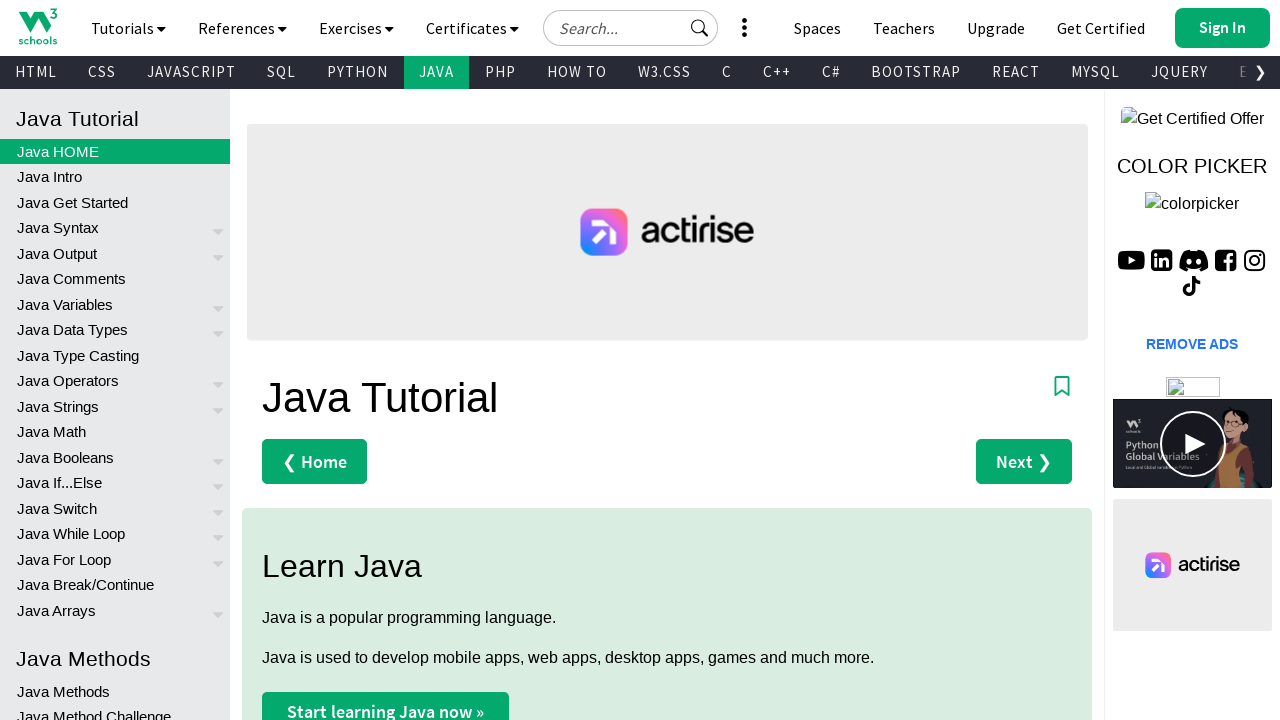

Navigated to W3Schools Java tutorial page
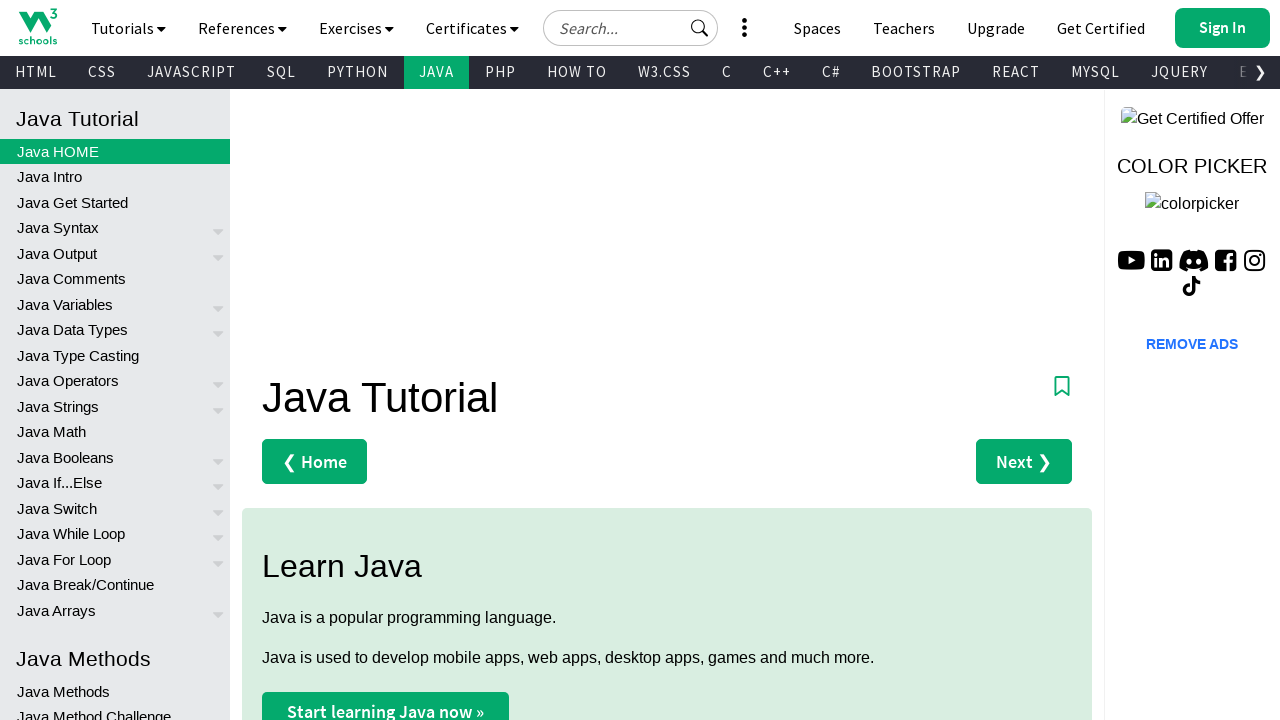

Clicked on the 'Java If' link to navigate to Java If...Else tutorial section at (115, 483) on a:has-text('Java If')
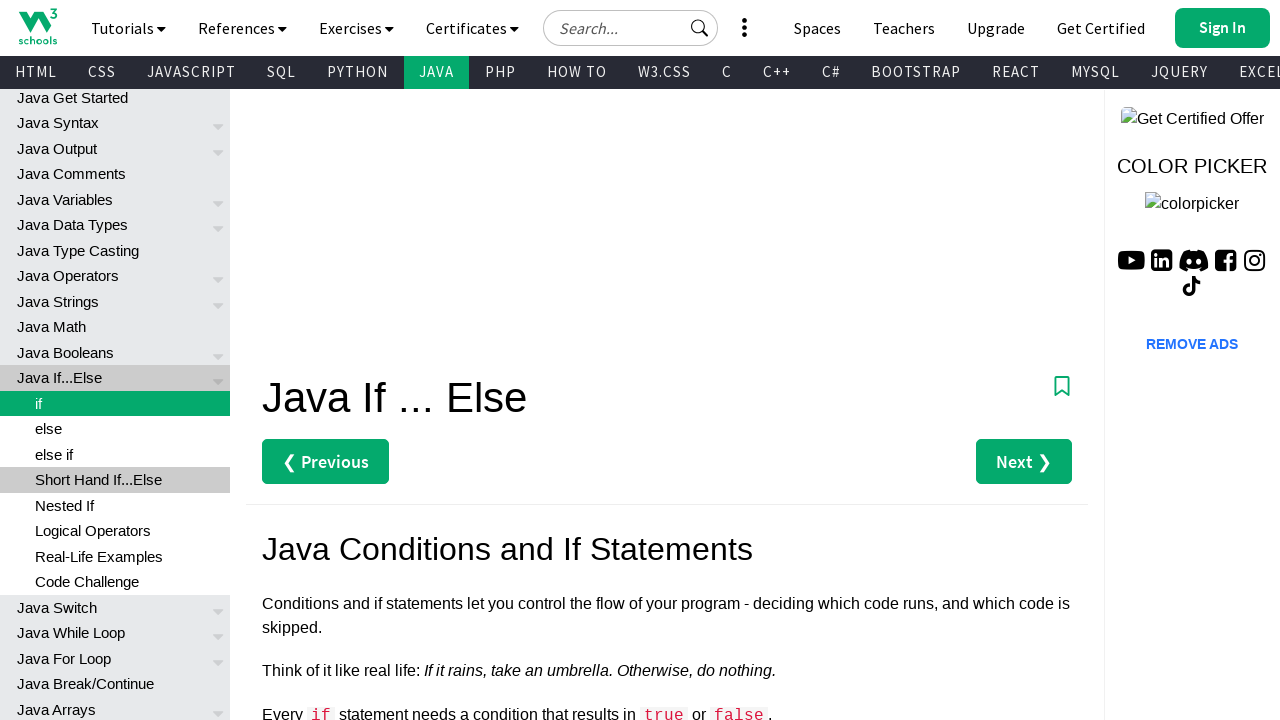

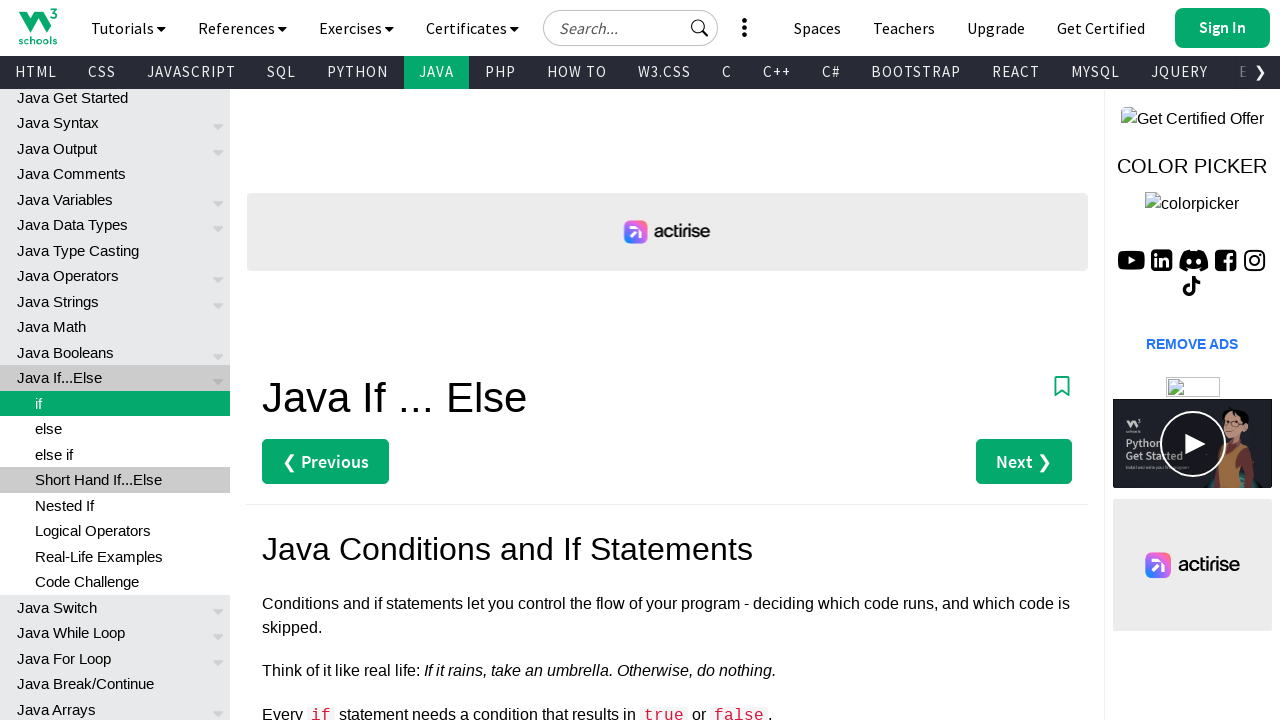